Tests a math problem form by reading two numbers from the page, calculating their sum, and selecting the result from a dropdown menu

Starting URL: http://suninjuly.github.io/selects1.html

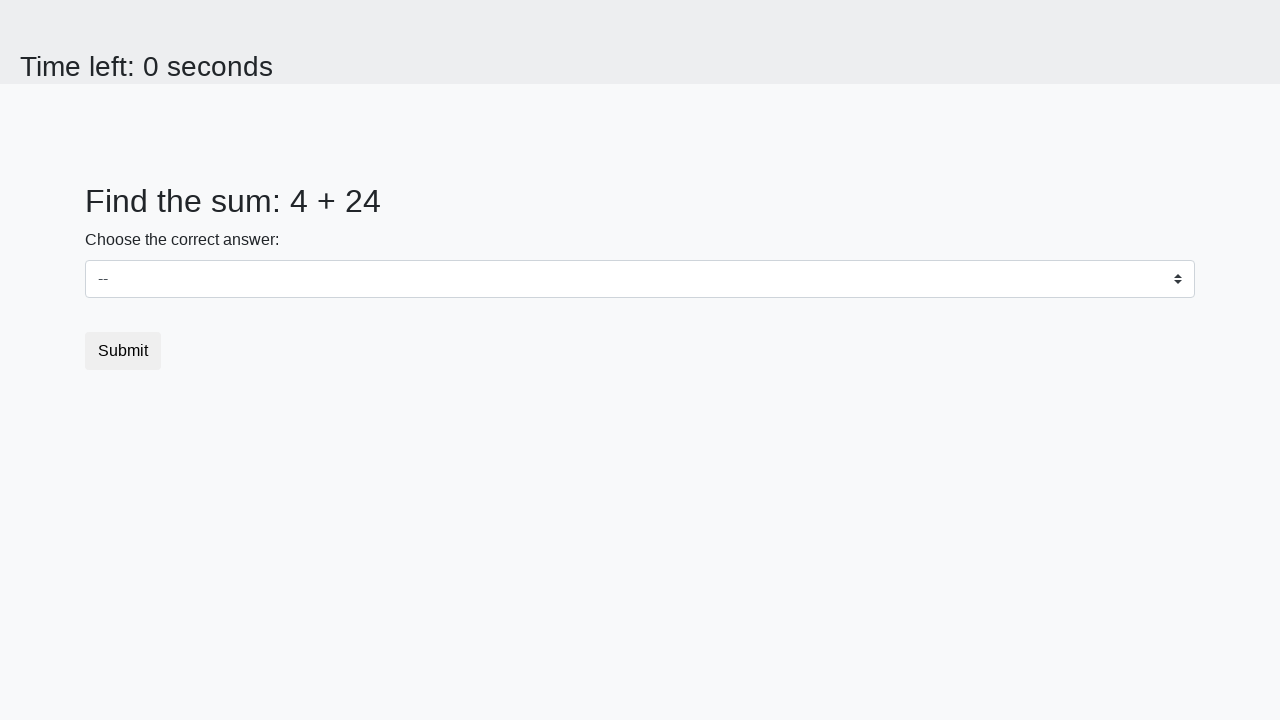

Located the first number element (#num1)
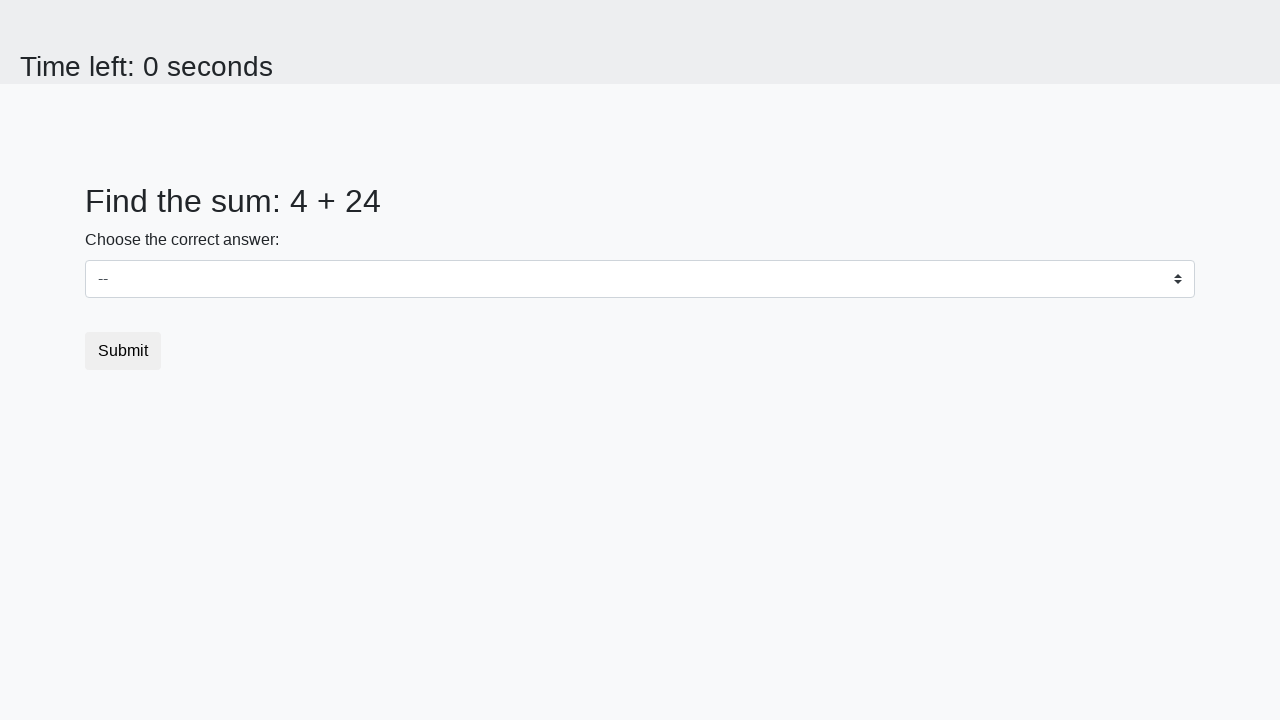

Located the second number element (#num2)
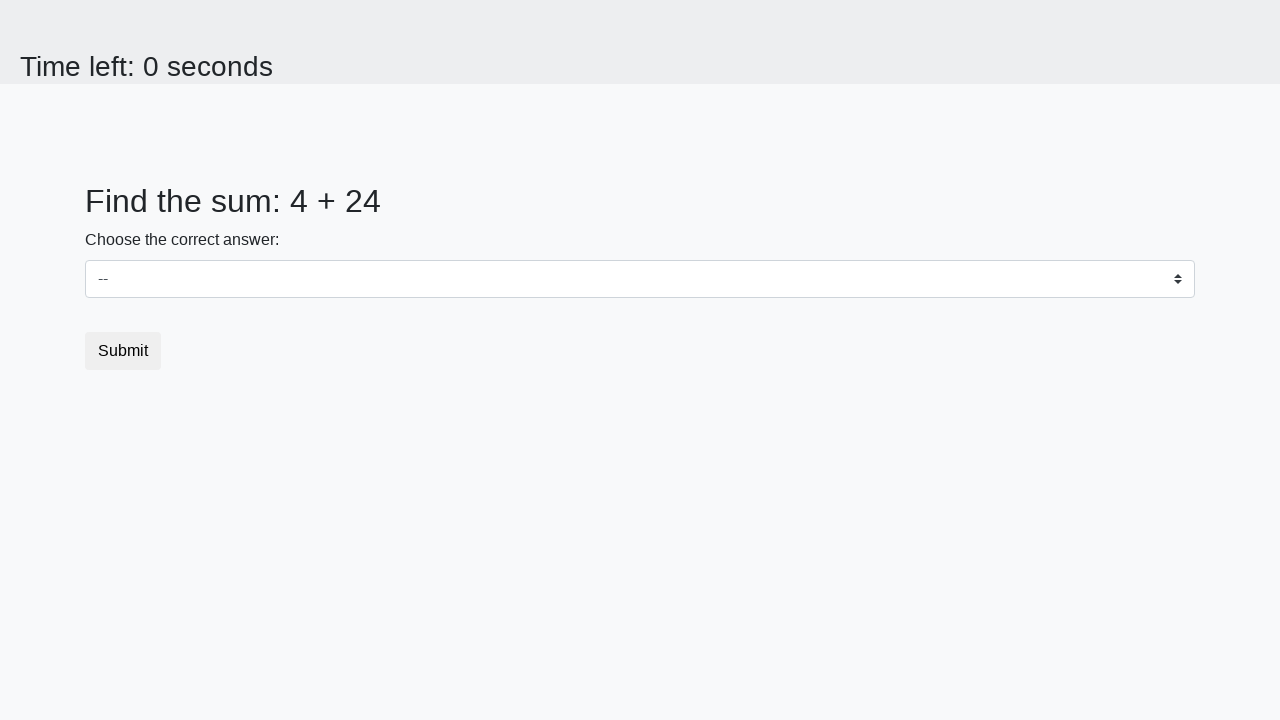

Retrieved first number: 4
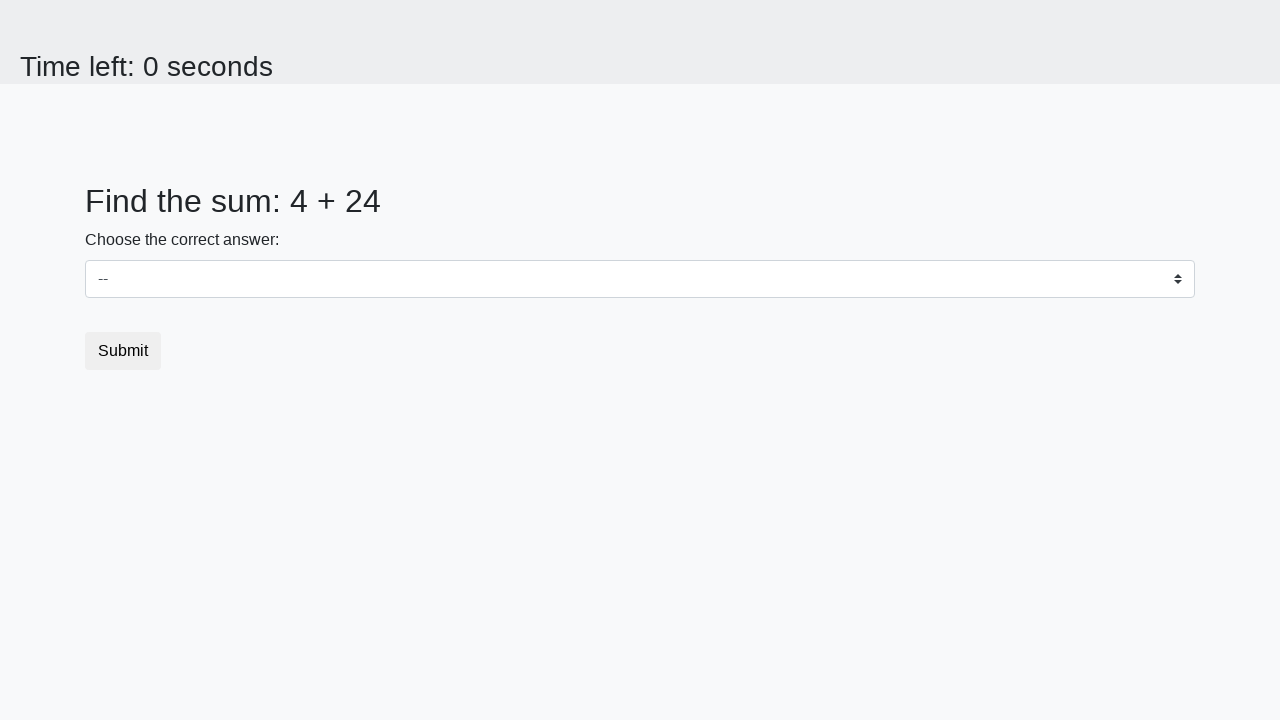

Retrieved second number: 24
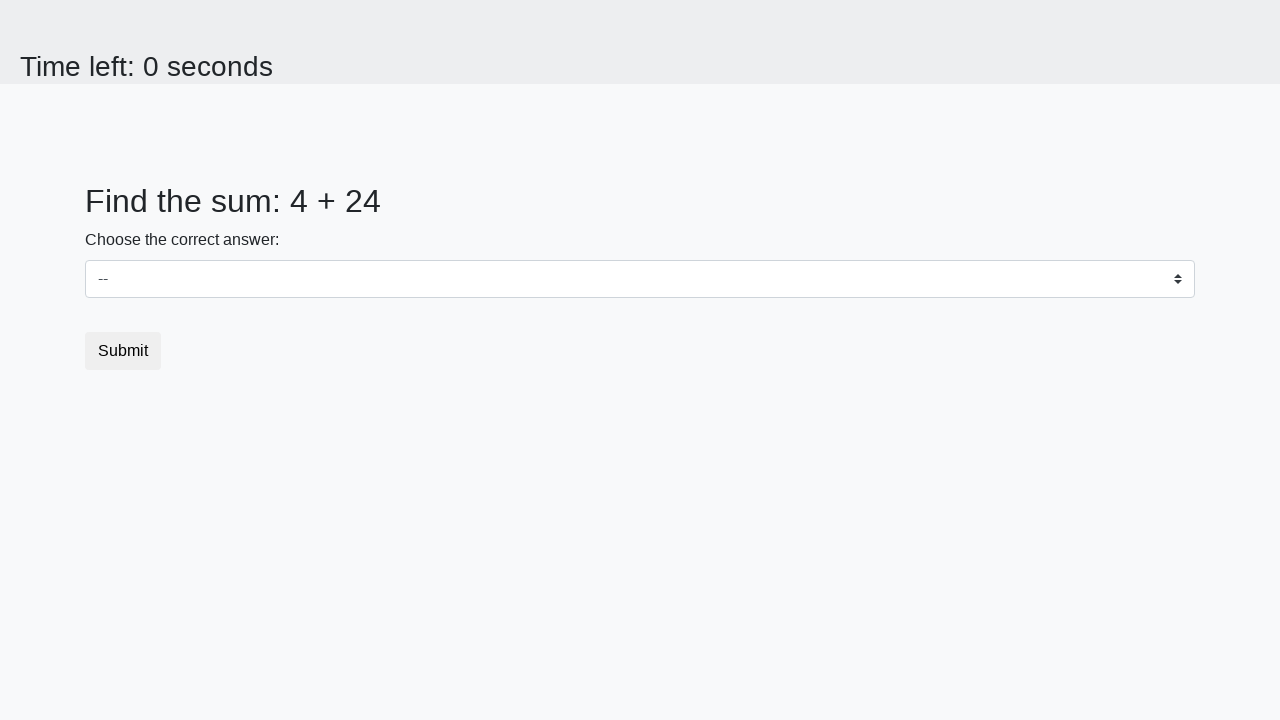

Calculated sum: 4 + 24 = 28
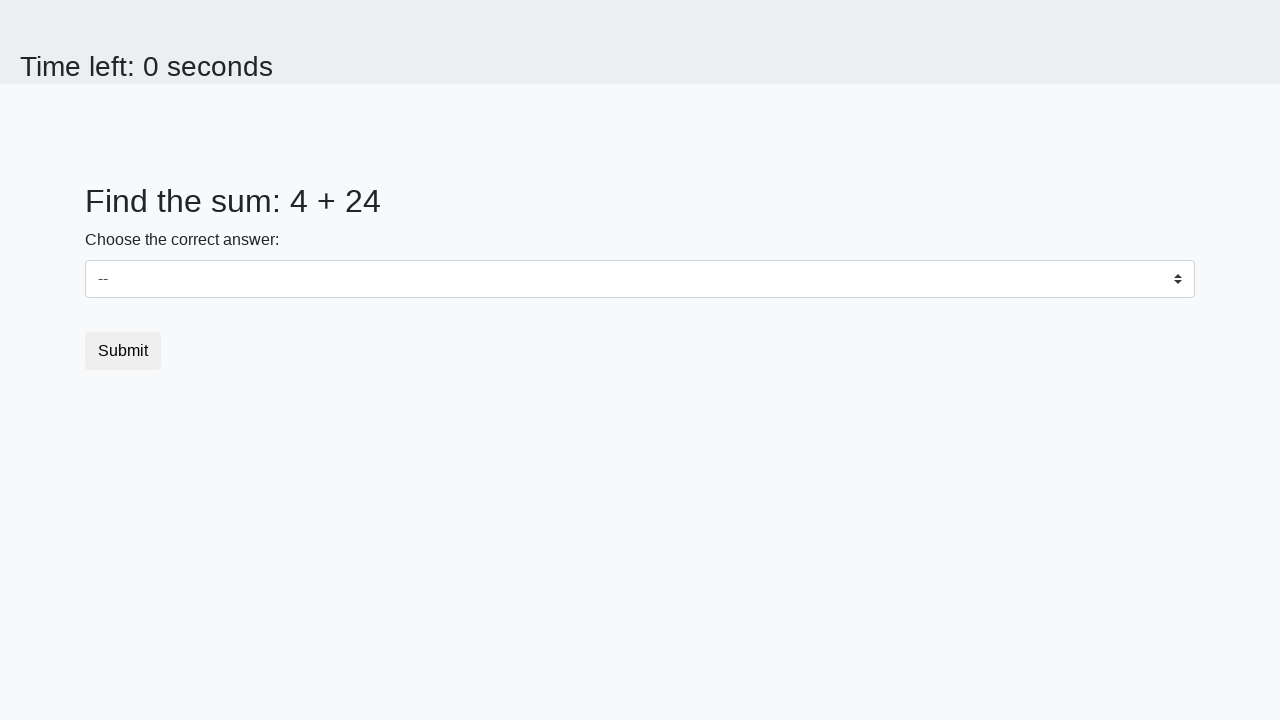

Selected dropdown option with value 28 on select
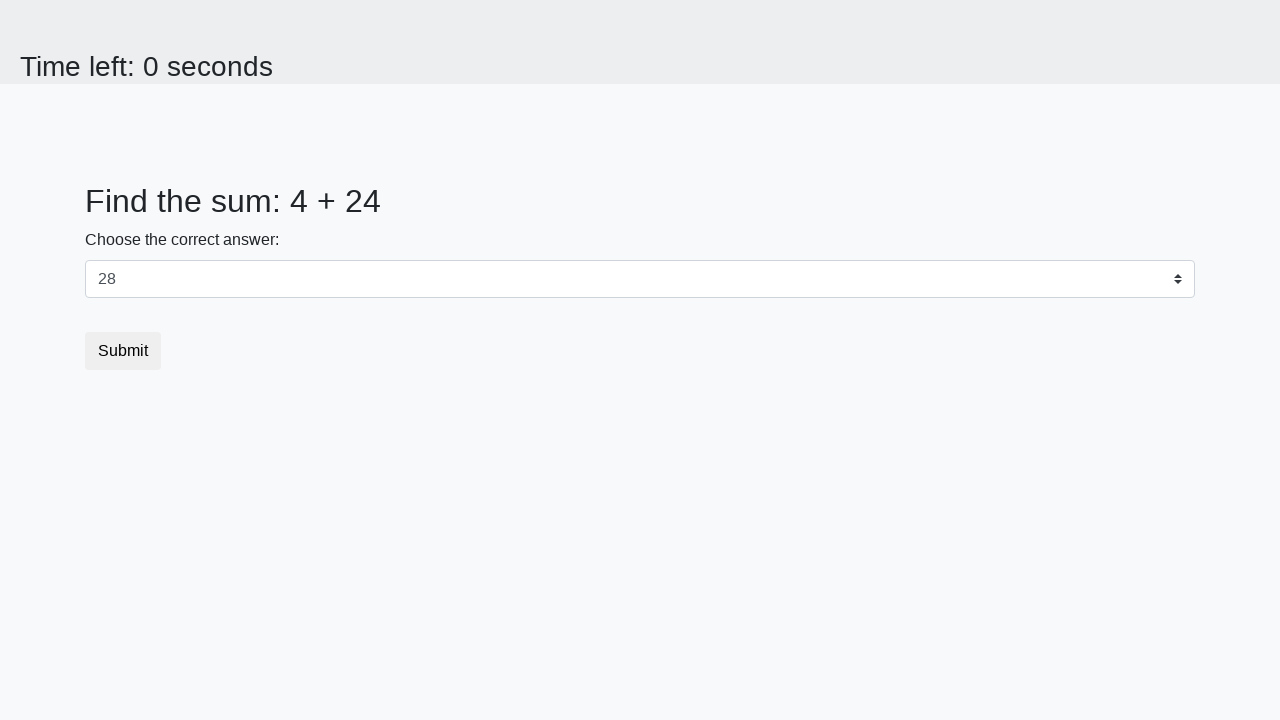

Clicked the submit button at (123, 351) on button
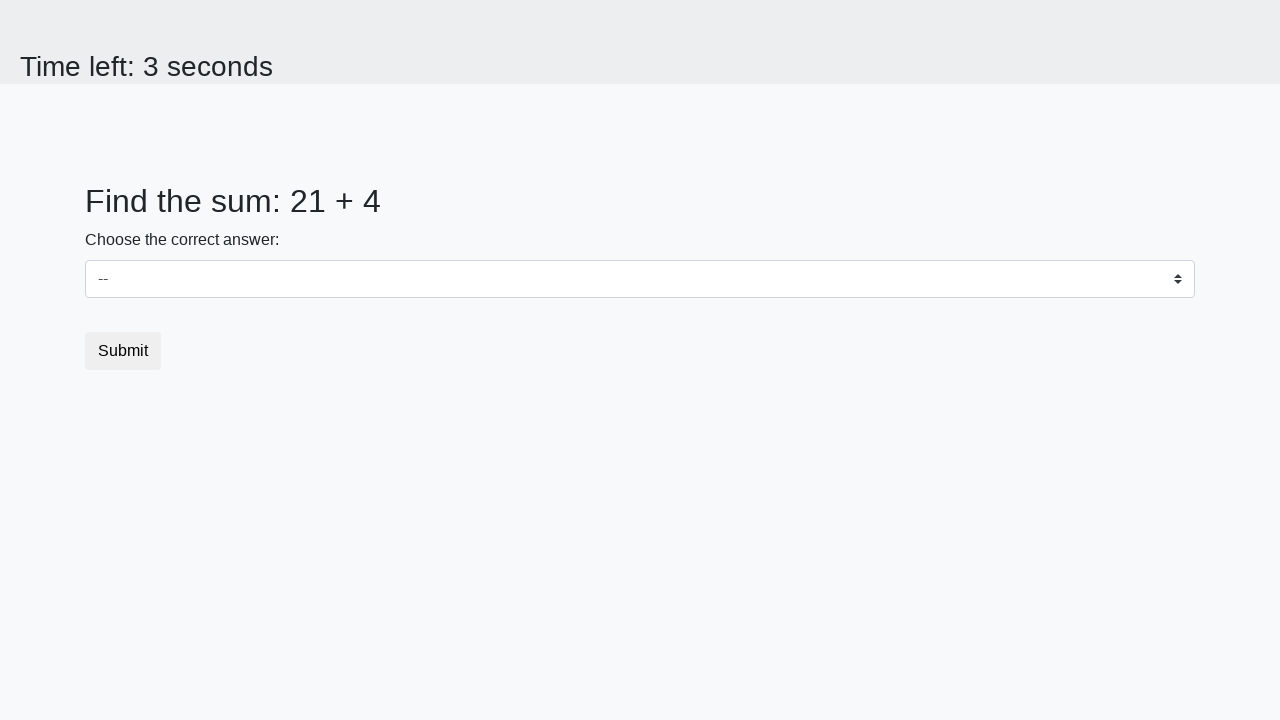

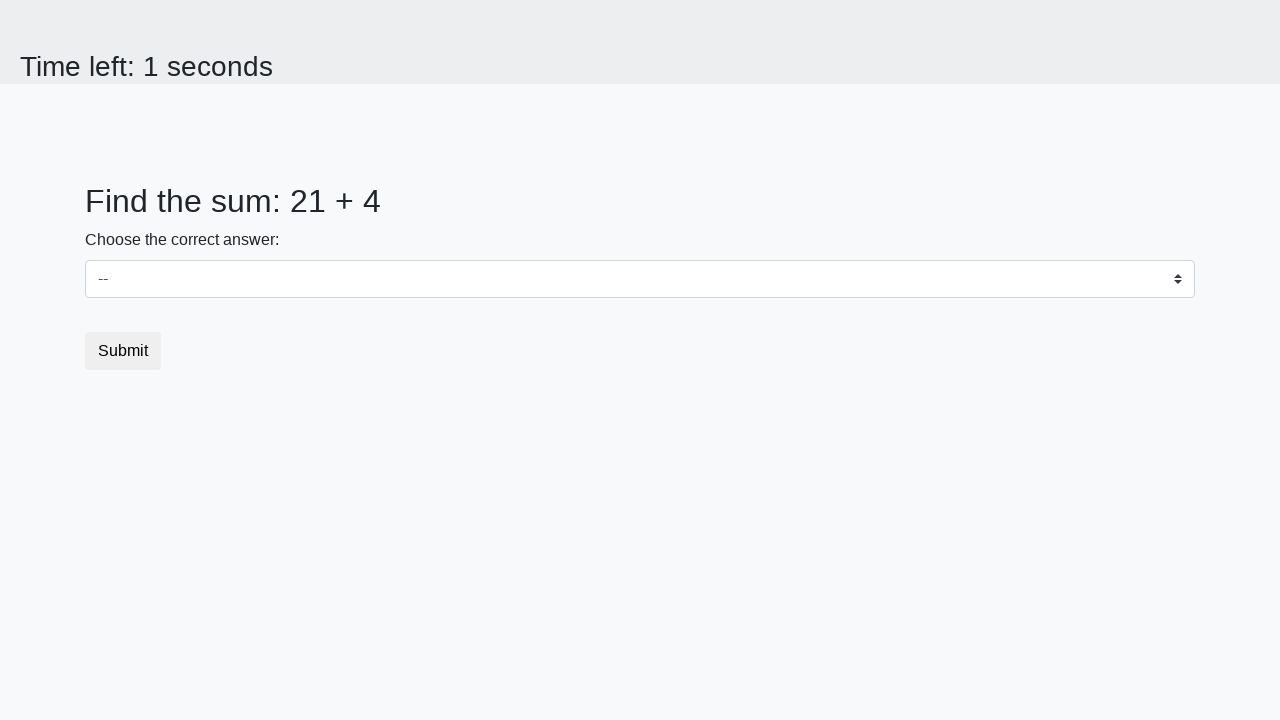